Opens a new tab and navigates to a different URL in that tab

Starting URL: https://jqueryui.com/tooltip/

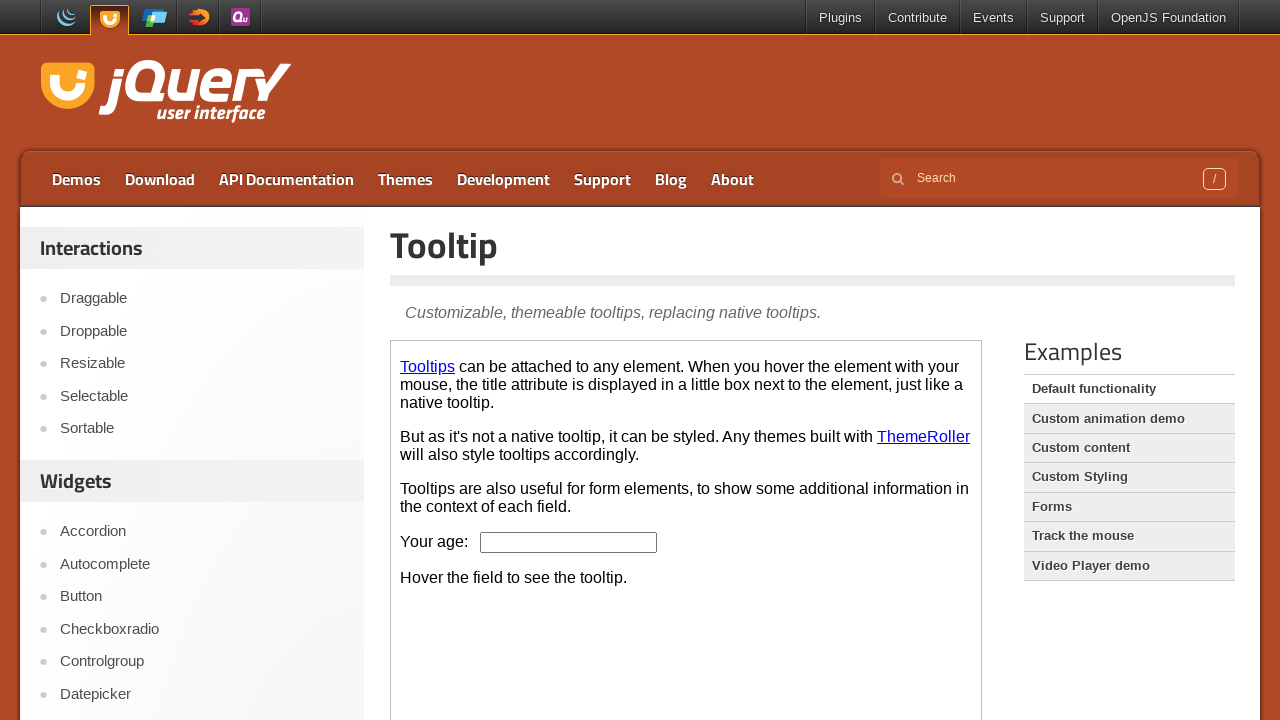

Opened a new tab
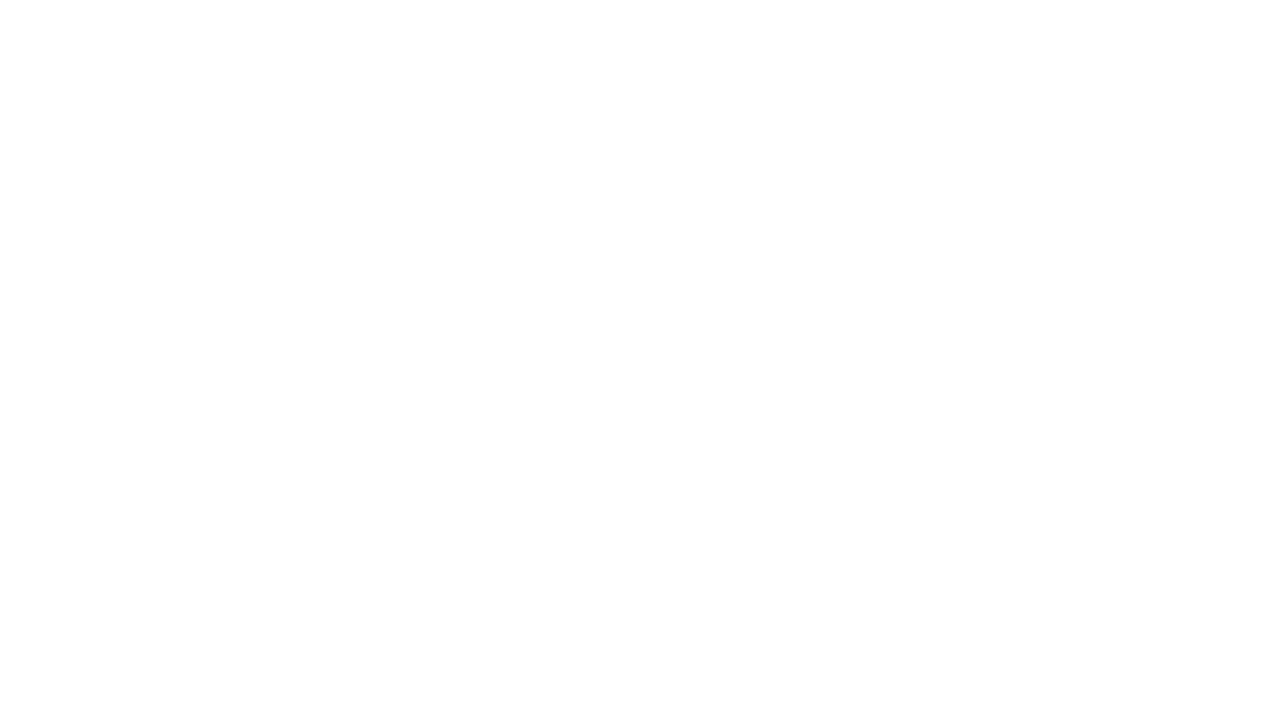

Navigated to https://jqueryui.com in the new tab
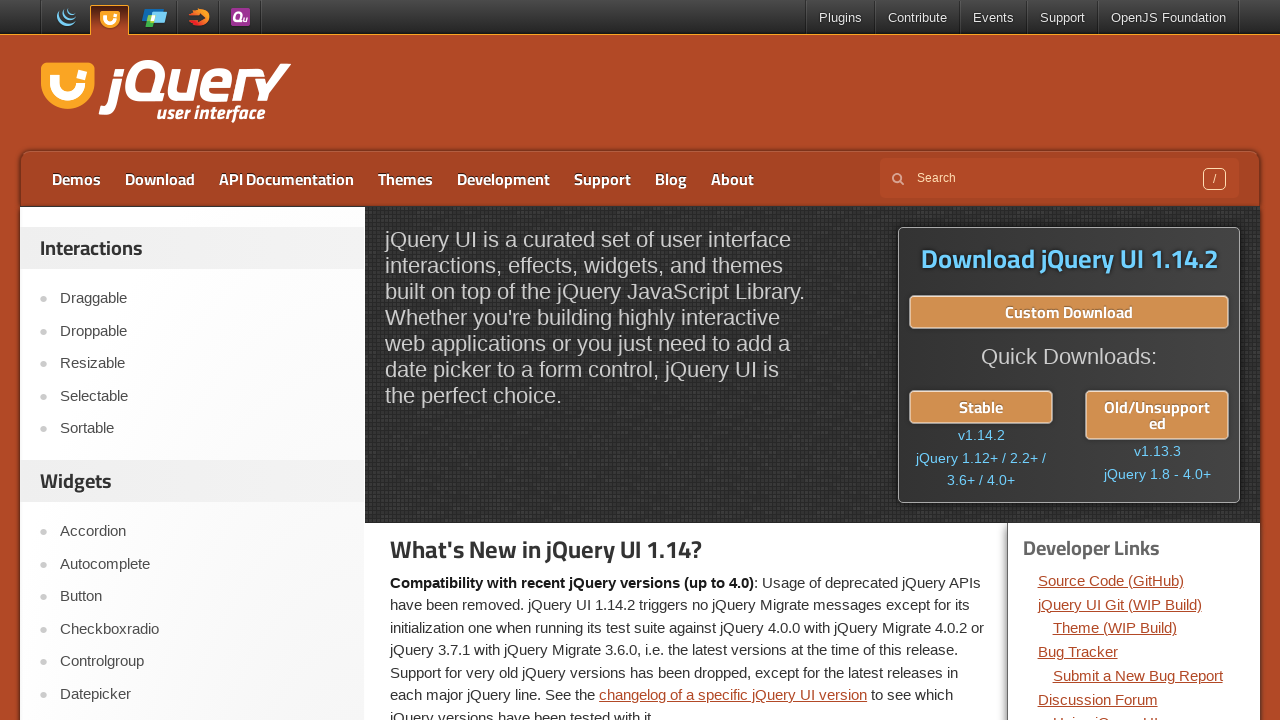

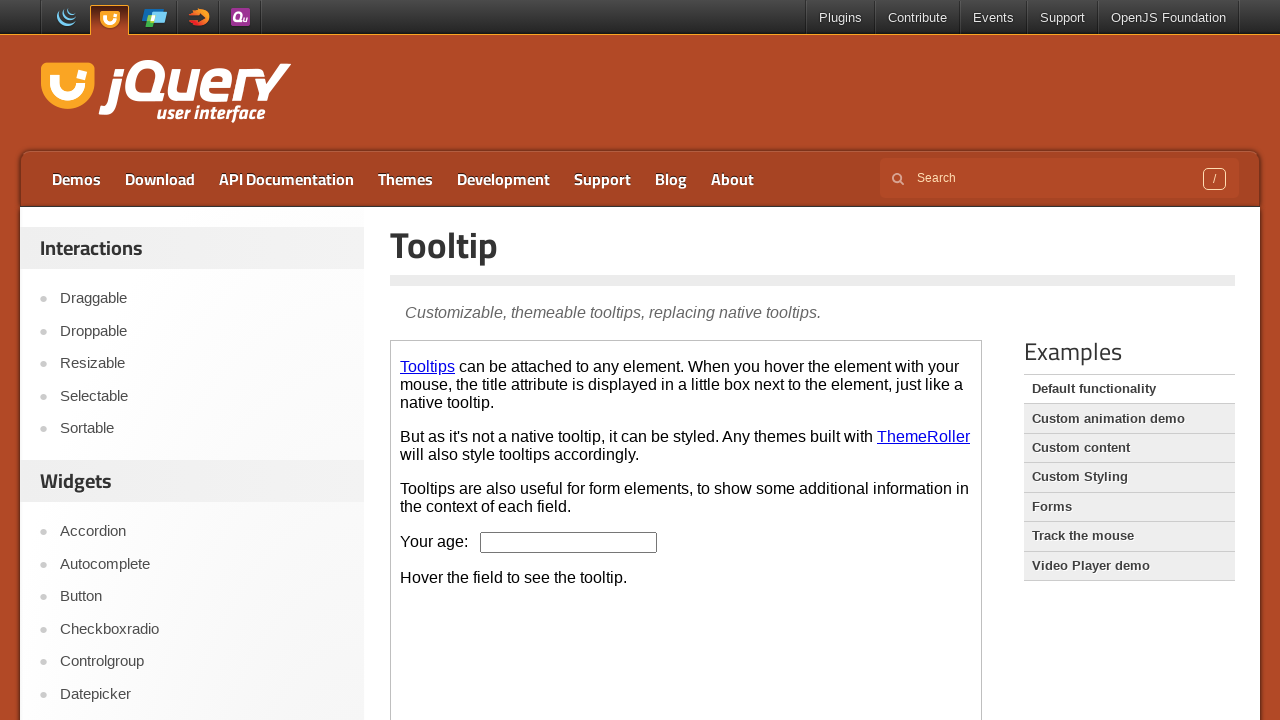